Tests window handling functionality by opening a new window, switching to it, navigating through menus and filling a form field, then closing the window and returning to the parent window

Starting URL: https://leafground.com/window.xhtml

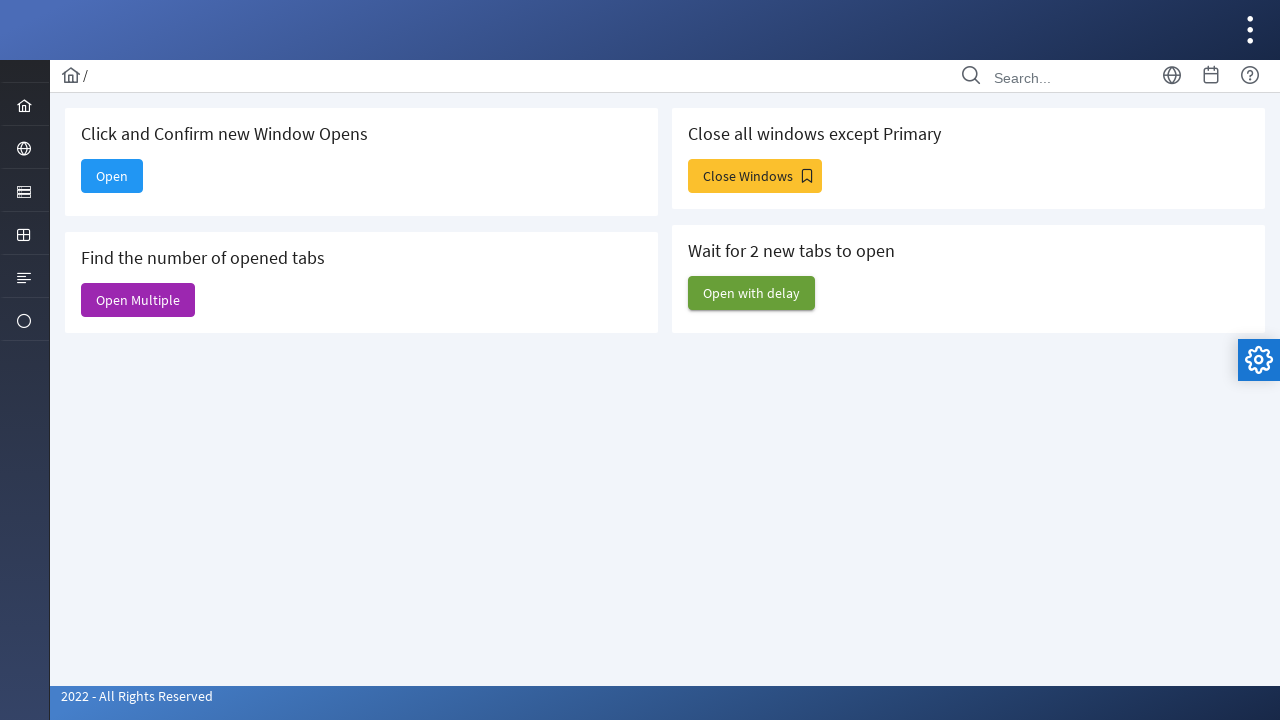

Clicked button to open new window at (112, 176) on #j_idt88\:new
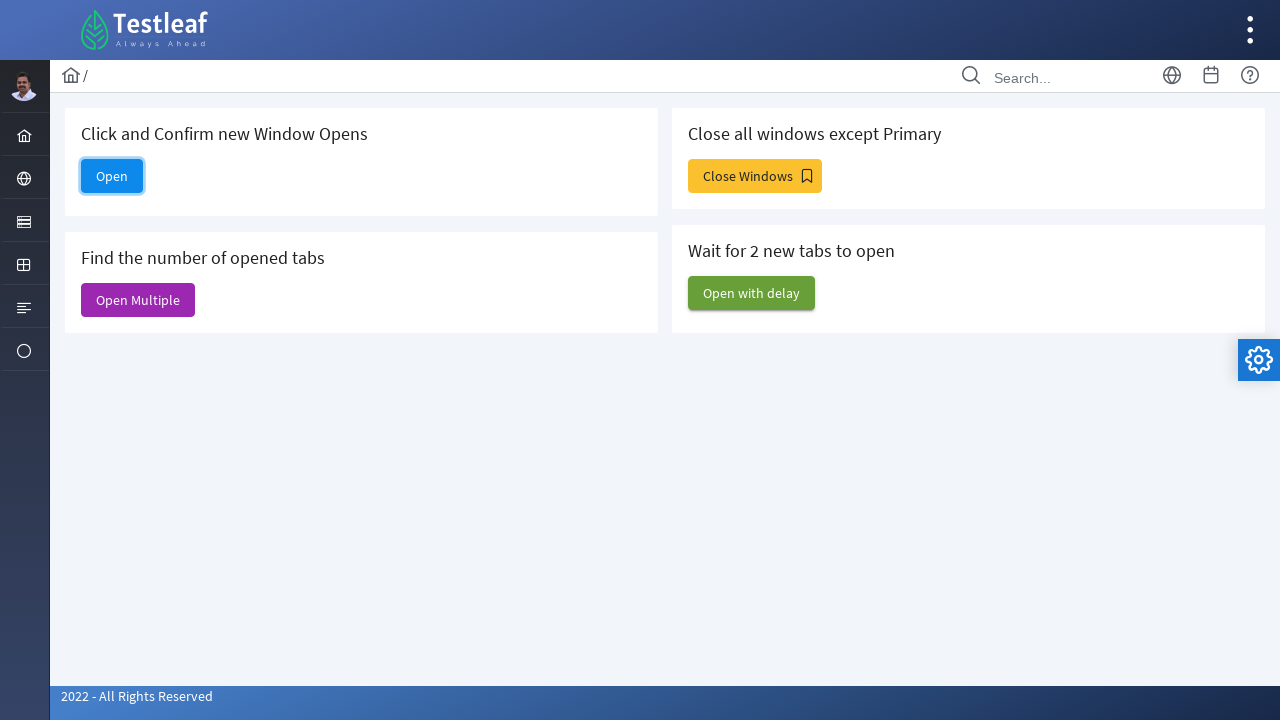

New window/popup opened and captured
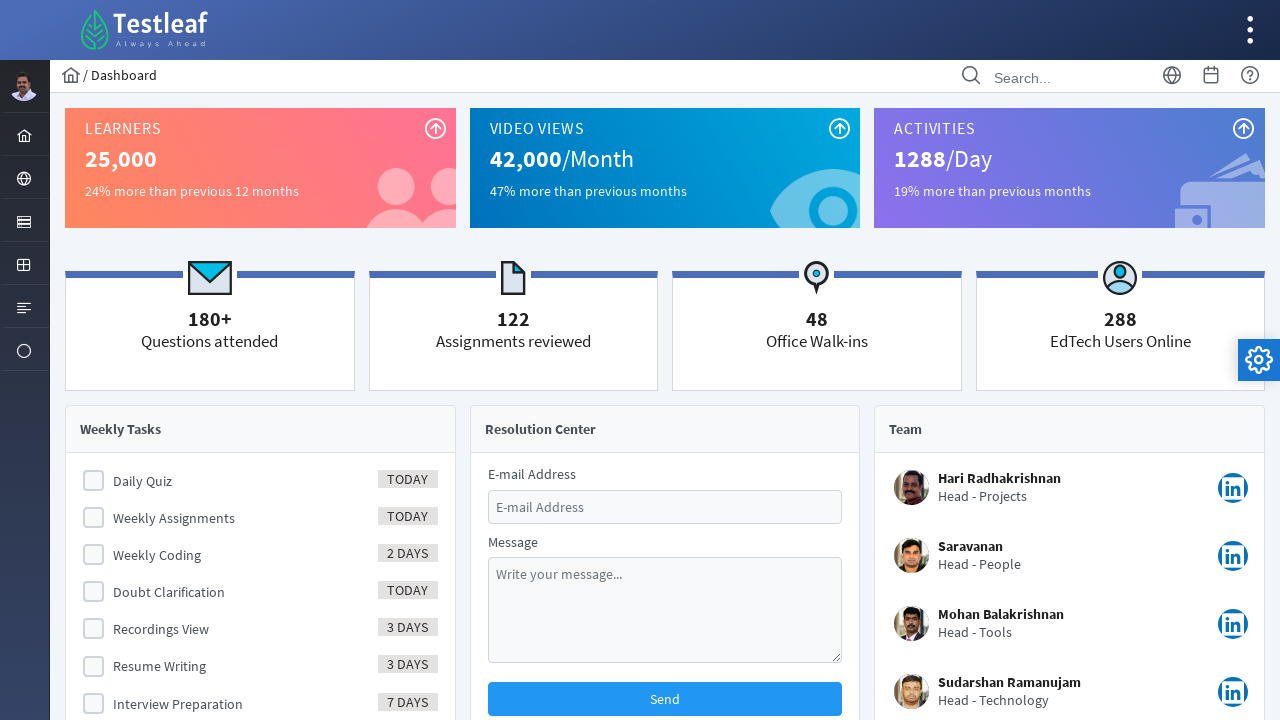

New window loaded completely
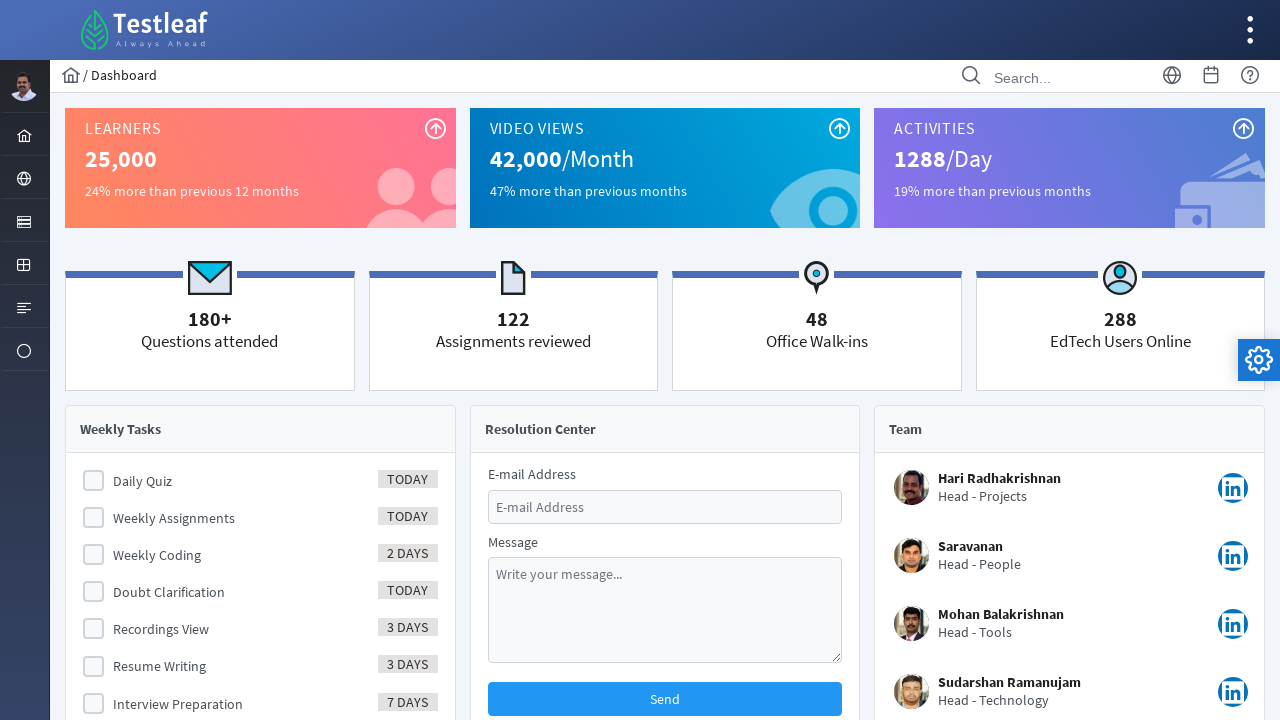

Clicked menu element at (24, 220) on #menuform\:j_idt40
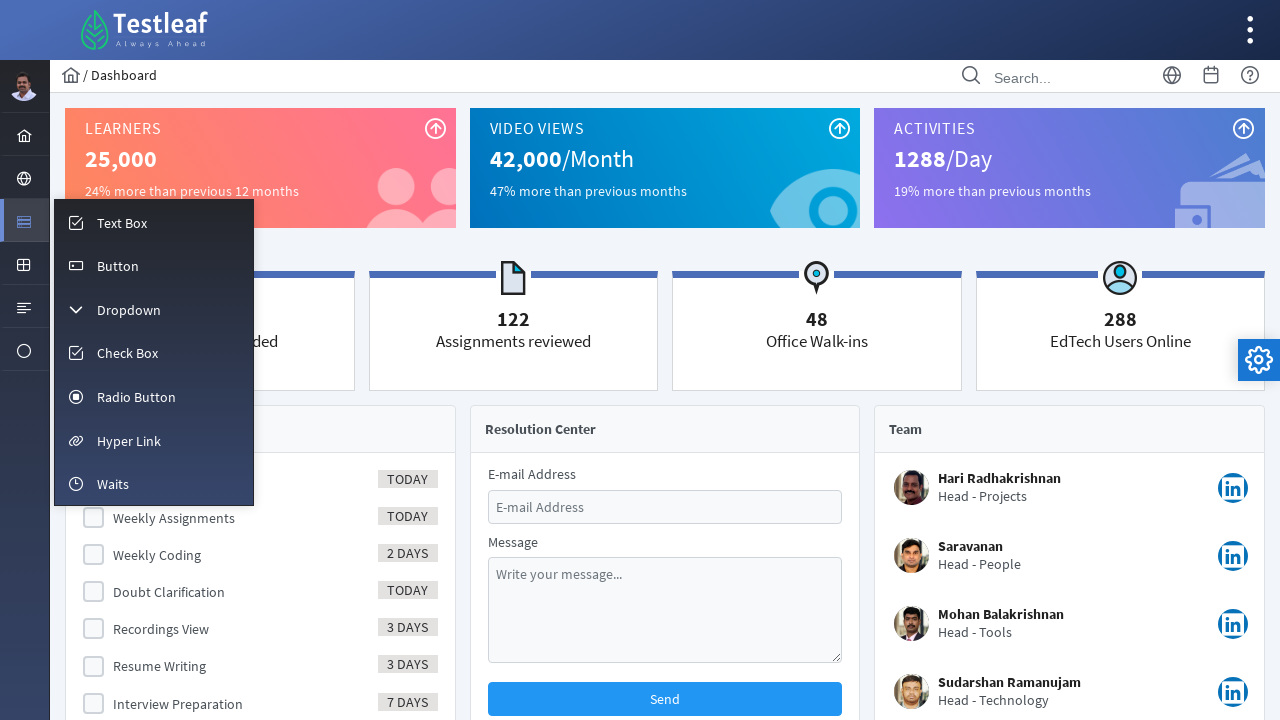

Input menu item became visible
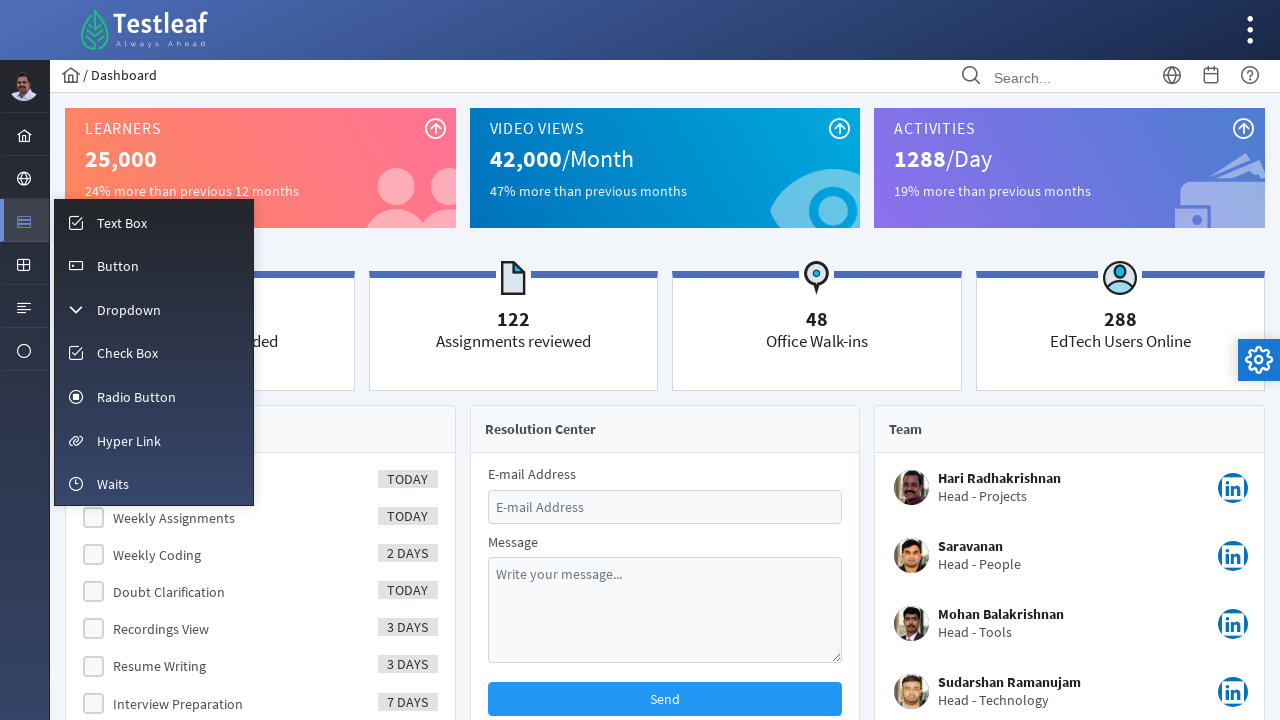

Clicked input menu item at (154, 222) on #menuform\:m_input
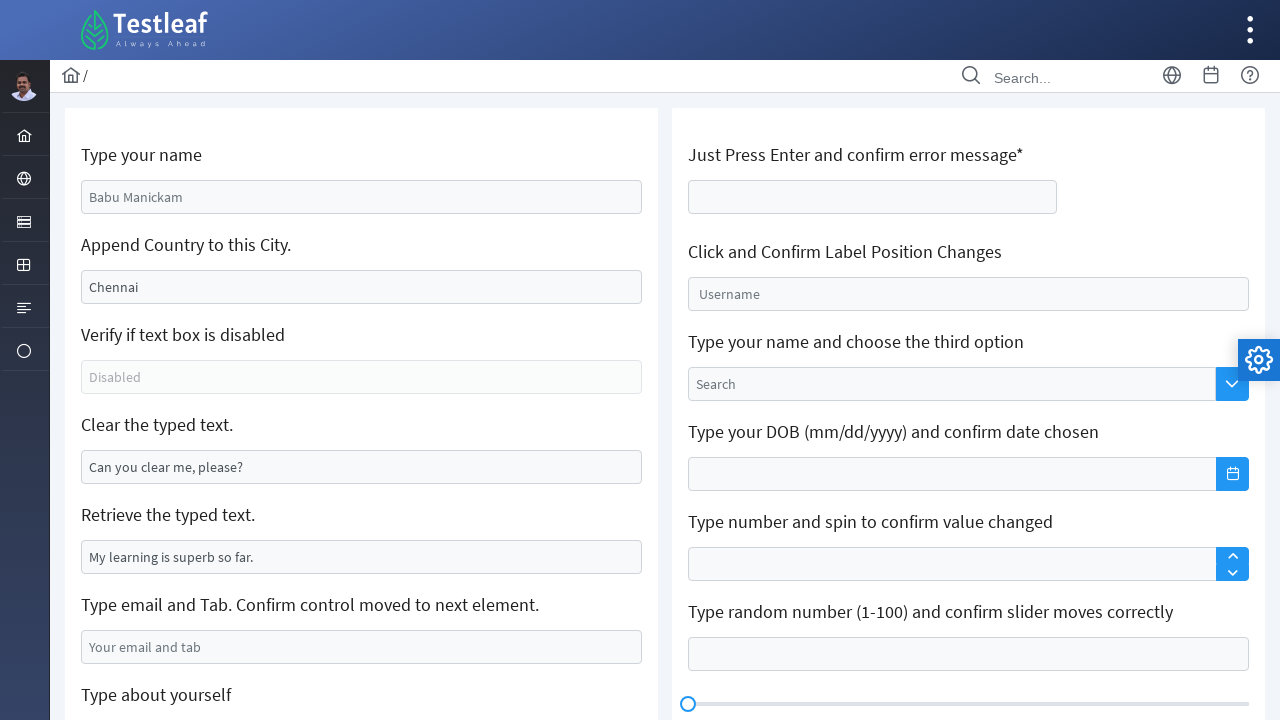

Name field became visible
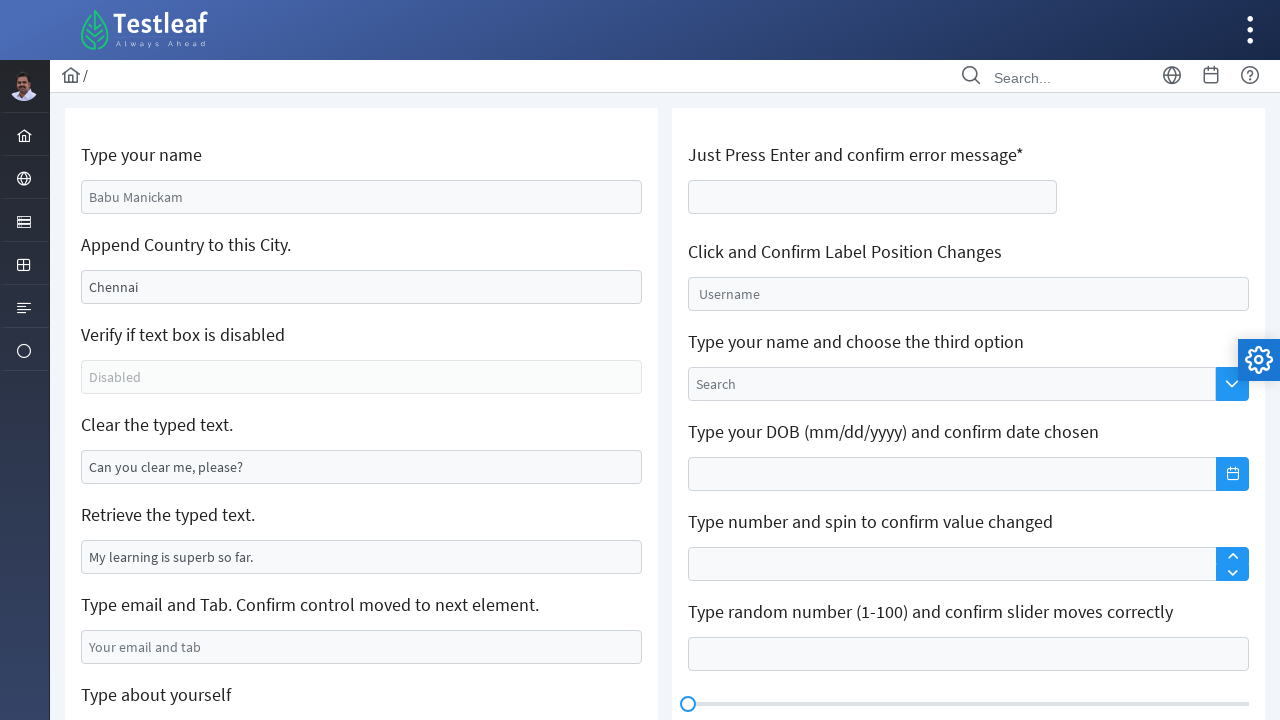

Filled name field with 'sathish' on #j_idt88\:name
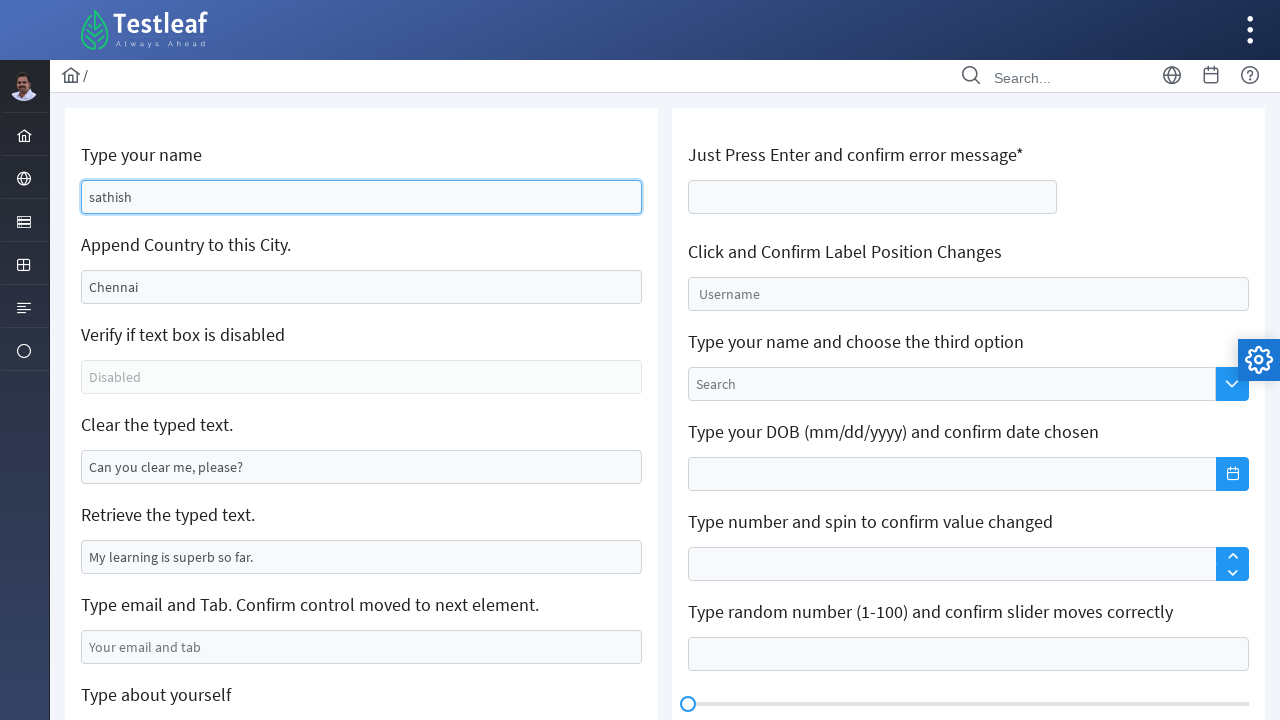

Closed new window/popup
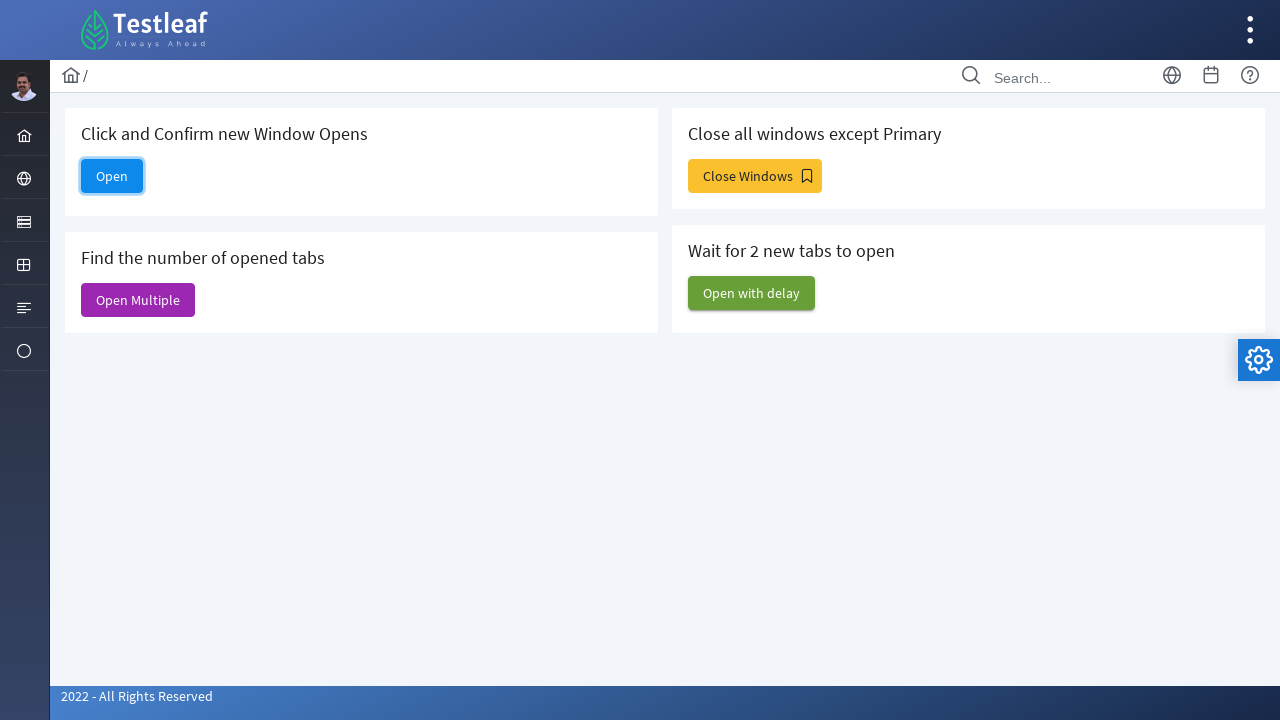

Focus returned to original parent window
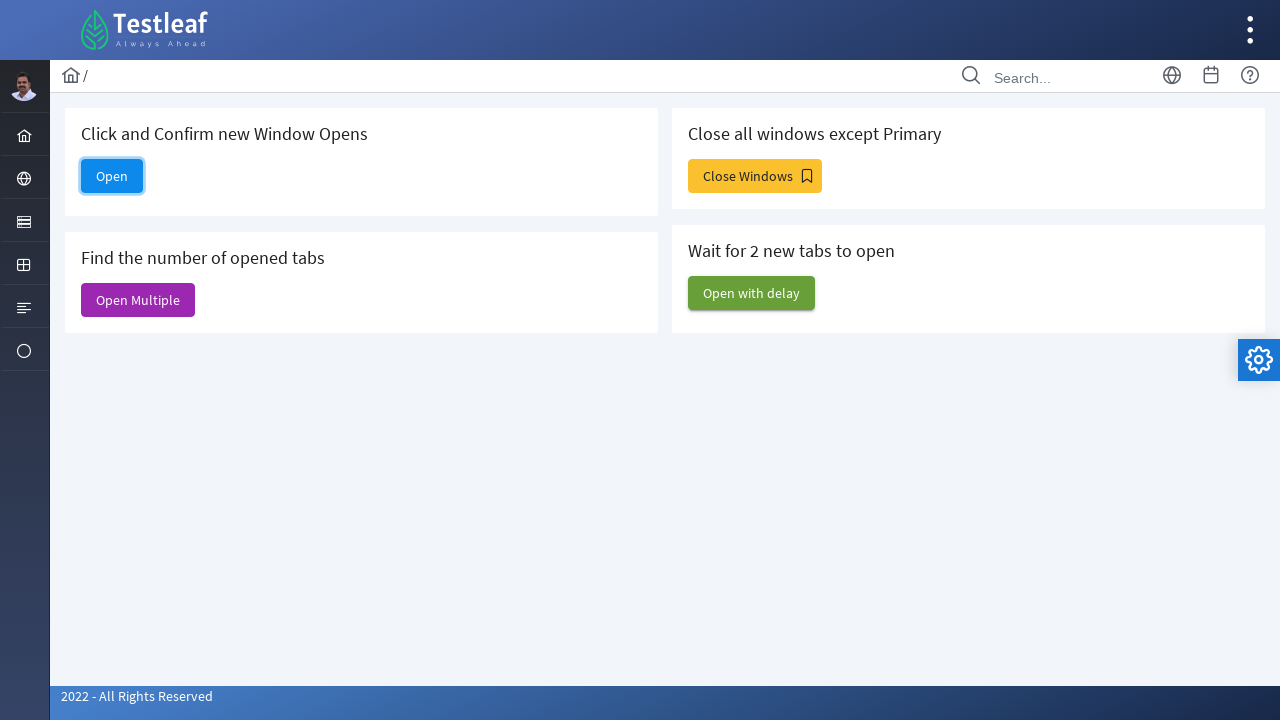

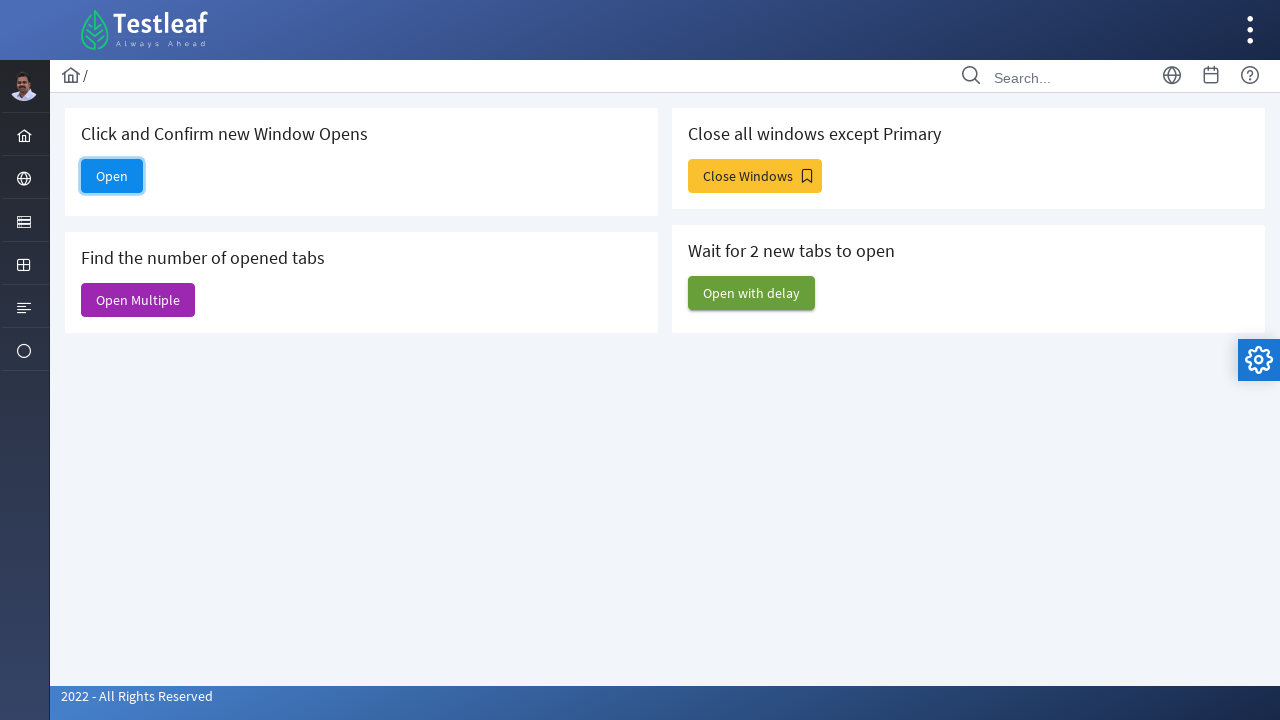